Tests window handling functionality by clicking a button that opens multiple windows, then iterates through windows to find the alert page and interacts with different types of alerts (simple, confirm, and prompt).

Starting URL: https://letcode.in/window

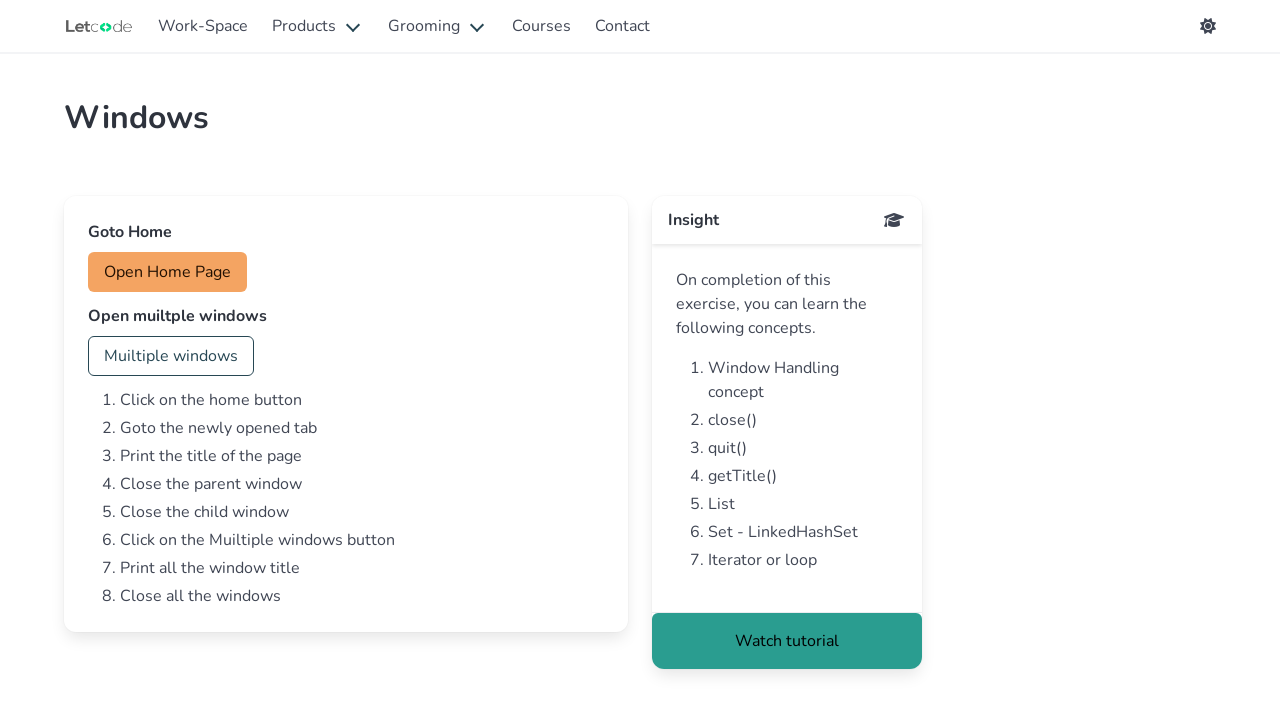

Clicked button to open multiple windows at (171, 356) on #multi
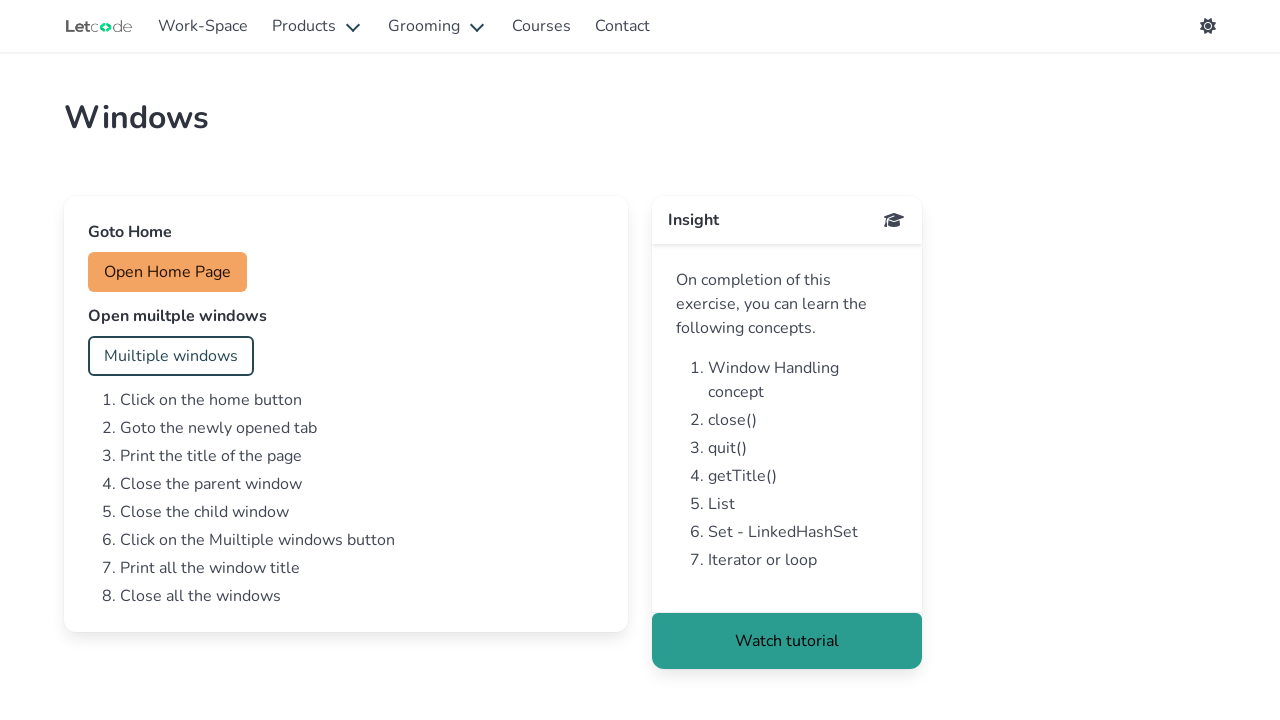

Waited for new windows to open
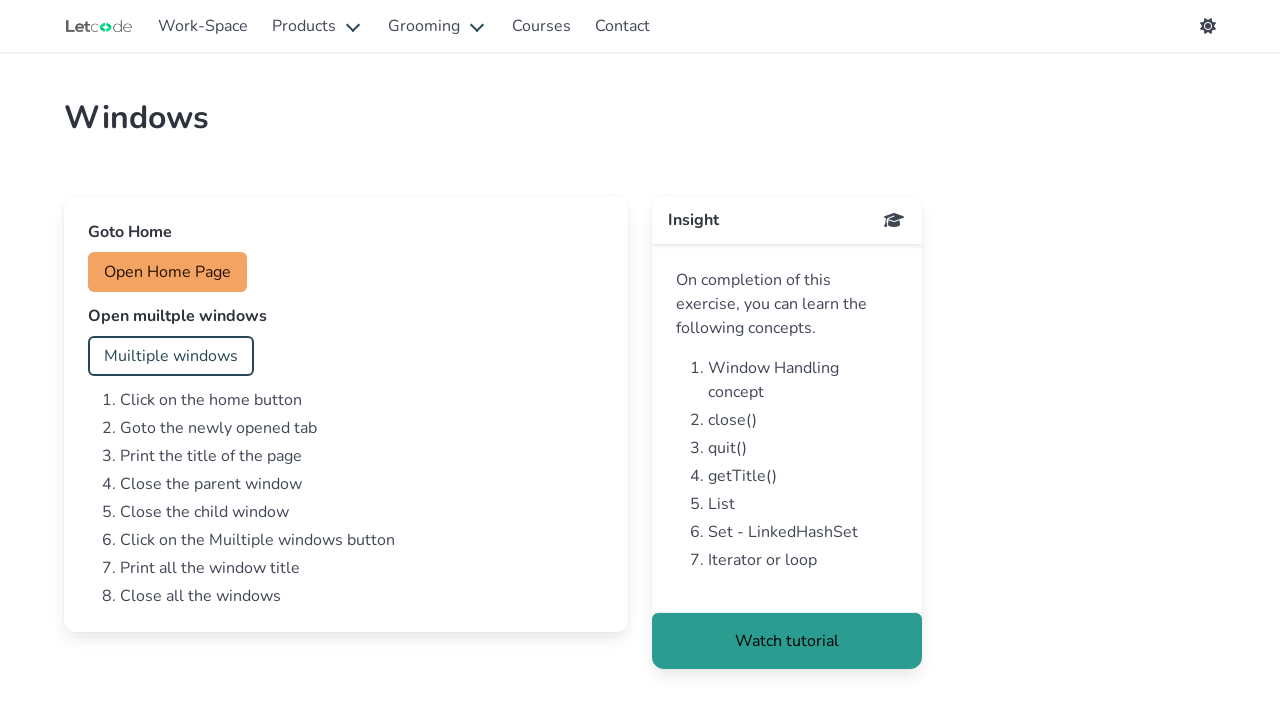

Retrieved all pages from context
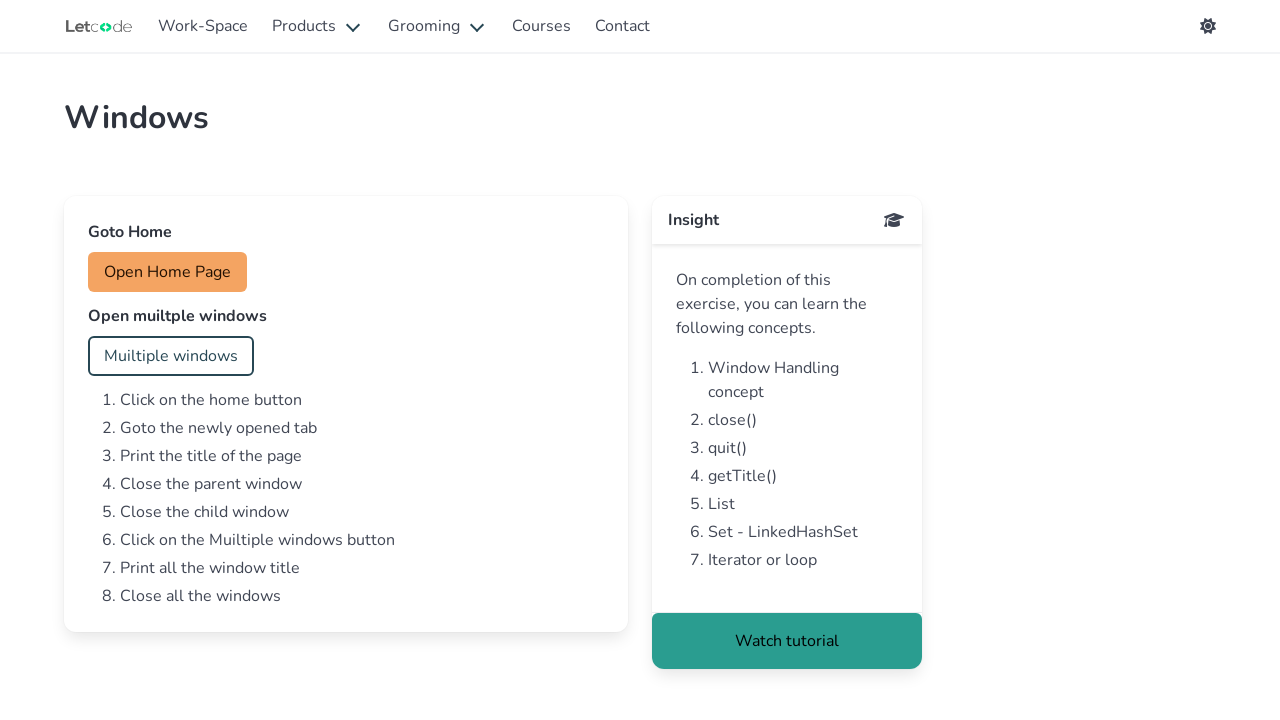

Checking page with URL: https://letcode.in/window
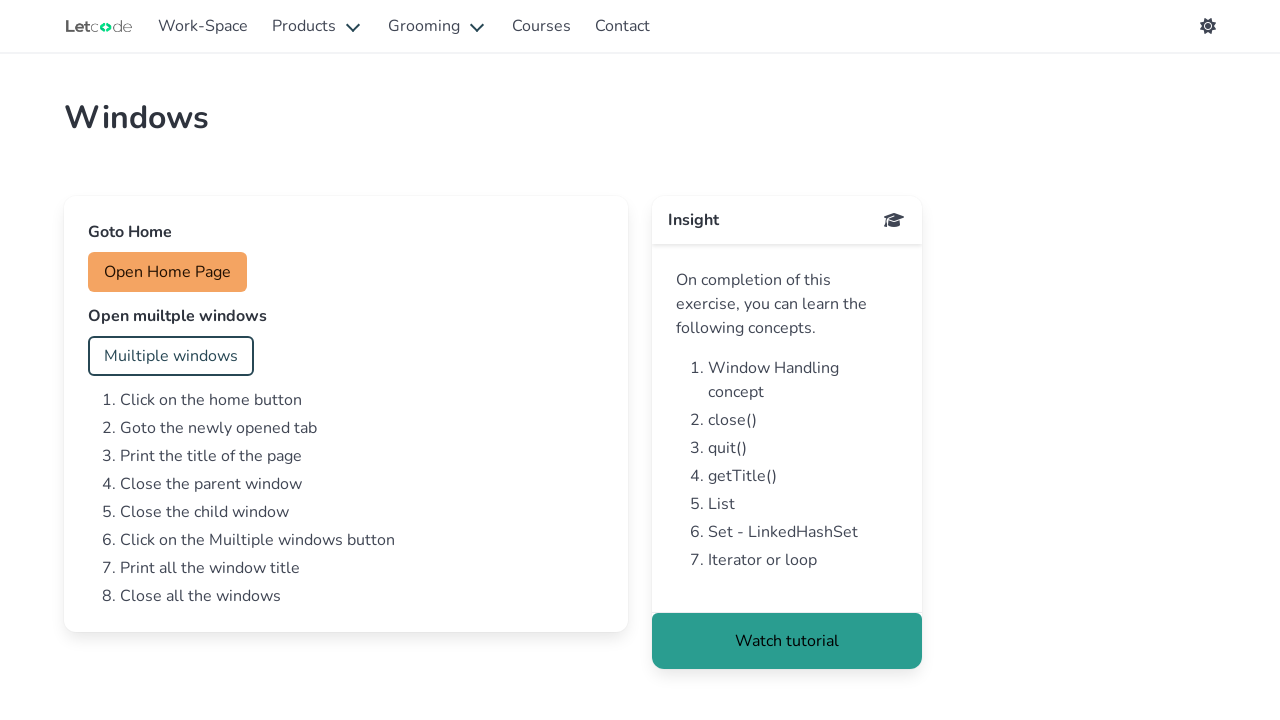

Checking page with URL: https://letcode.in/alert
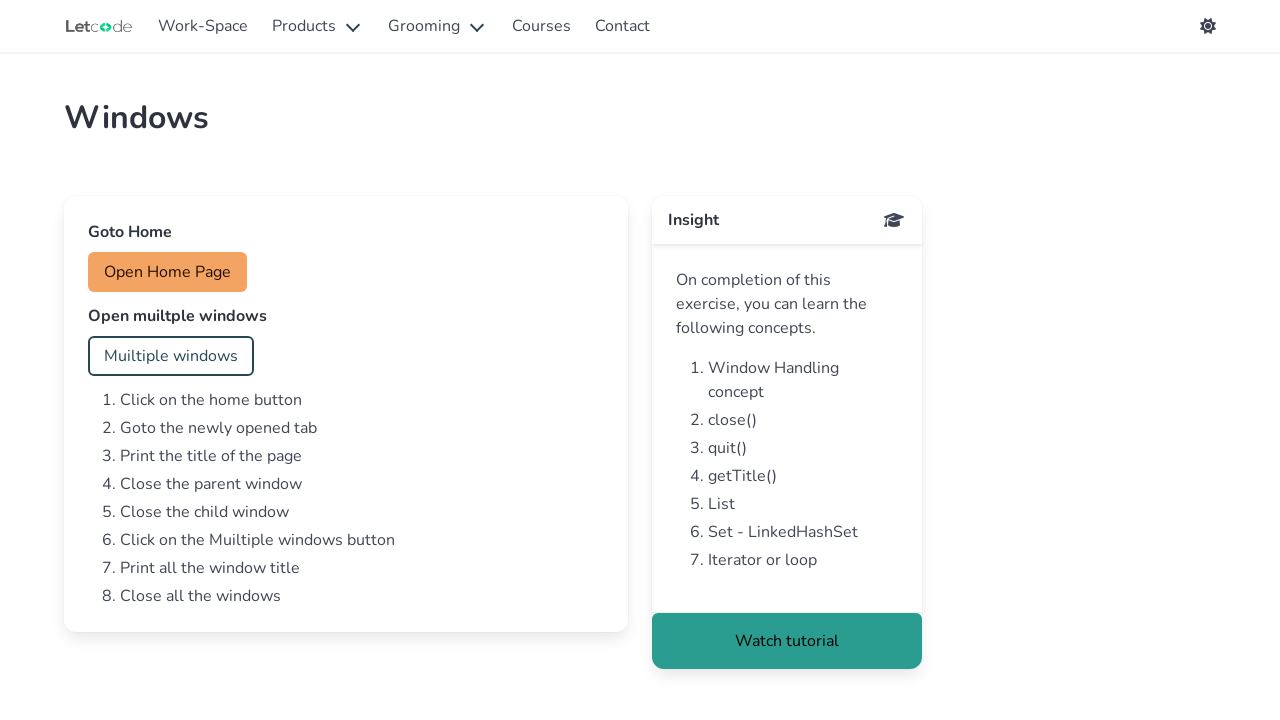

Clicked accept button for simple alert at (150, 272) on #accept
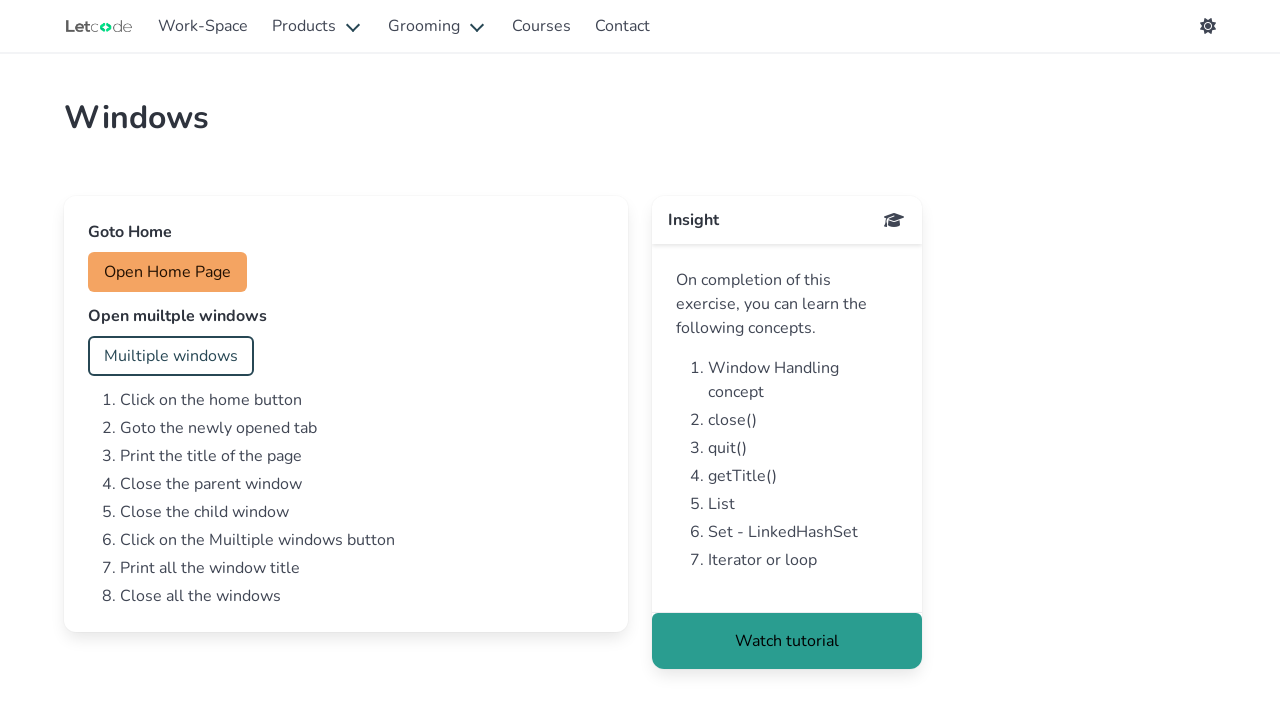

Set up dialog handler to accept simple alert
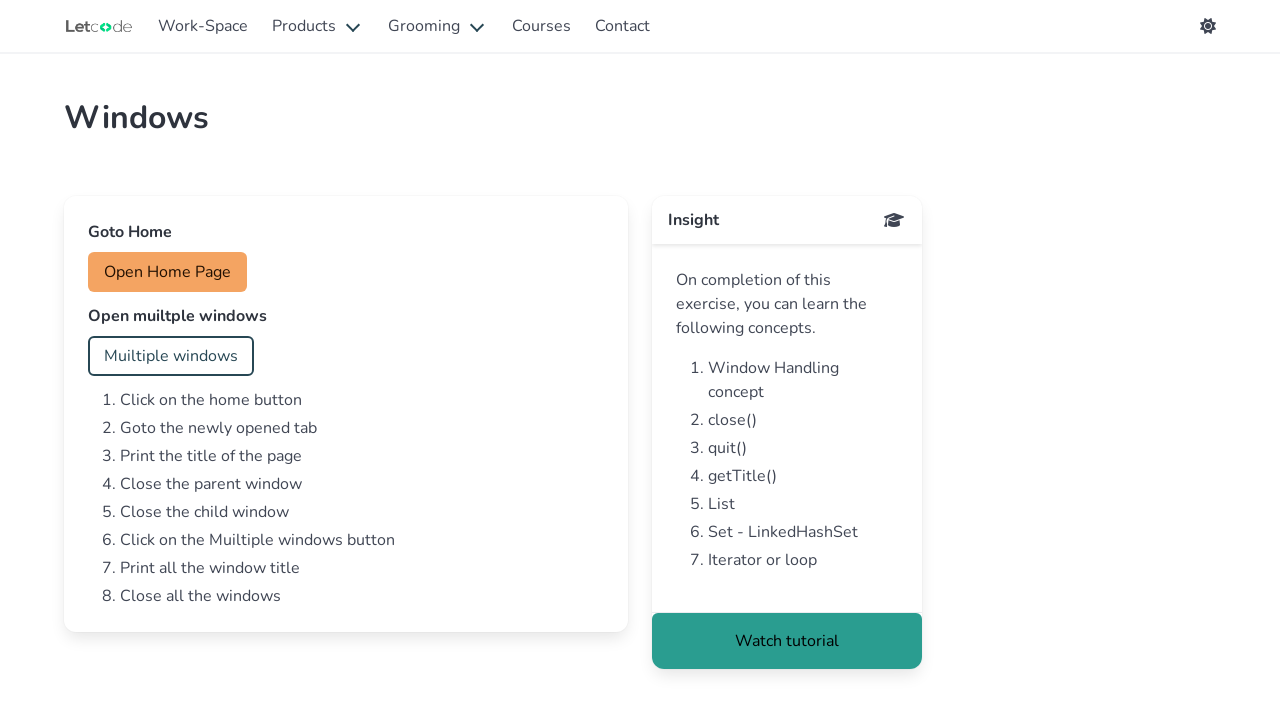

Clicked confirm button to trigger confirm dialog at (154, 356) on #confirm
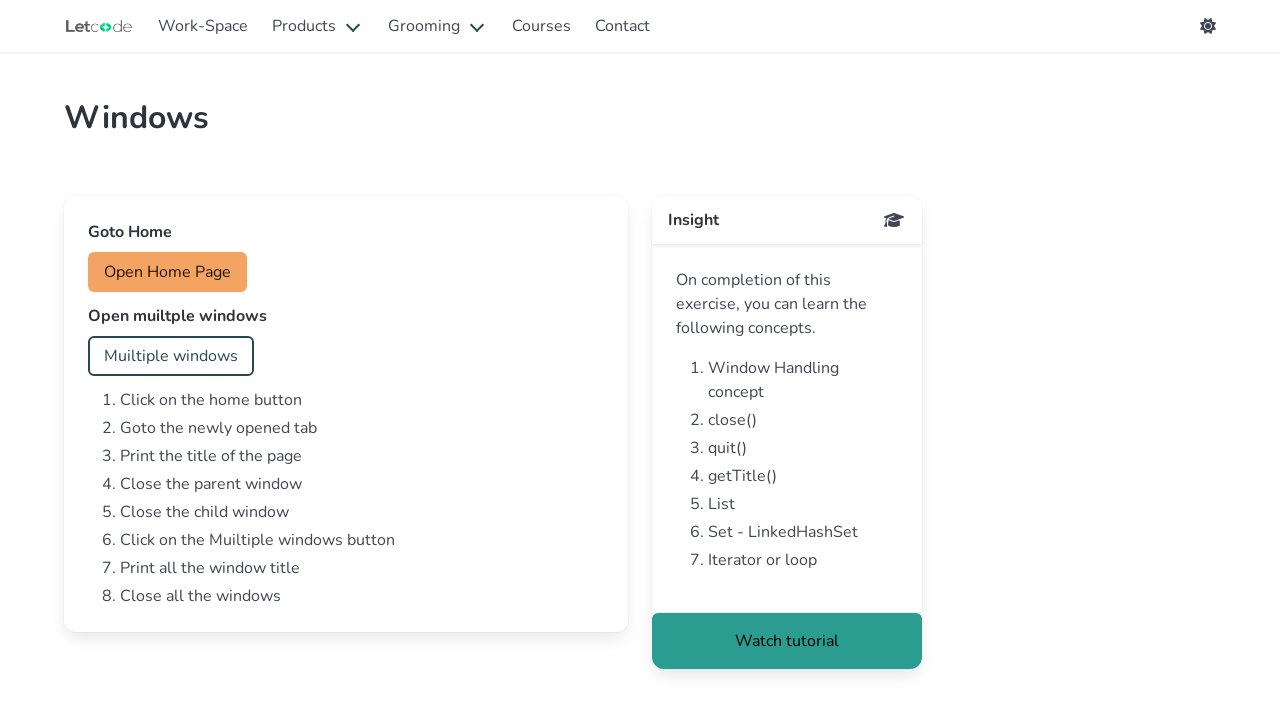

Set up dialog handler for prompt with text 'Rashmi Joshi'
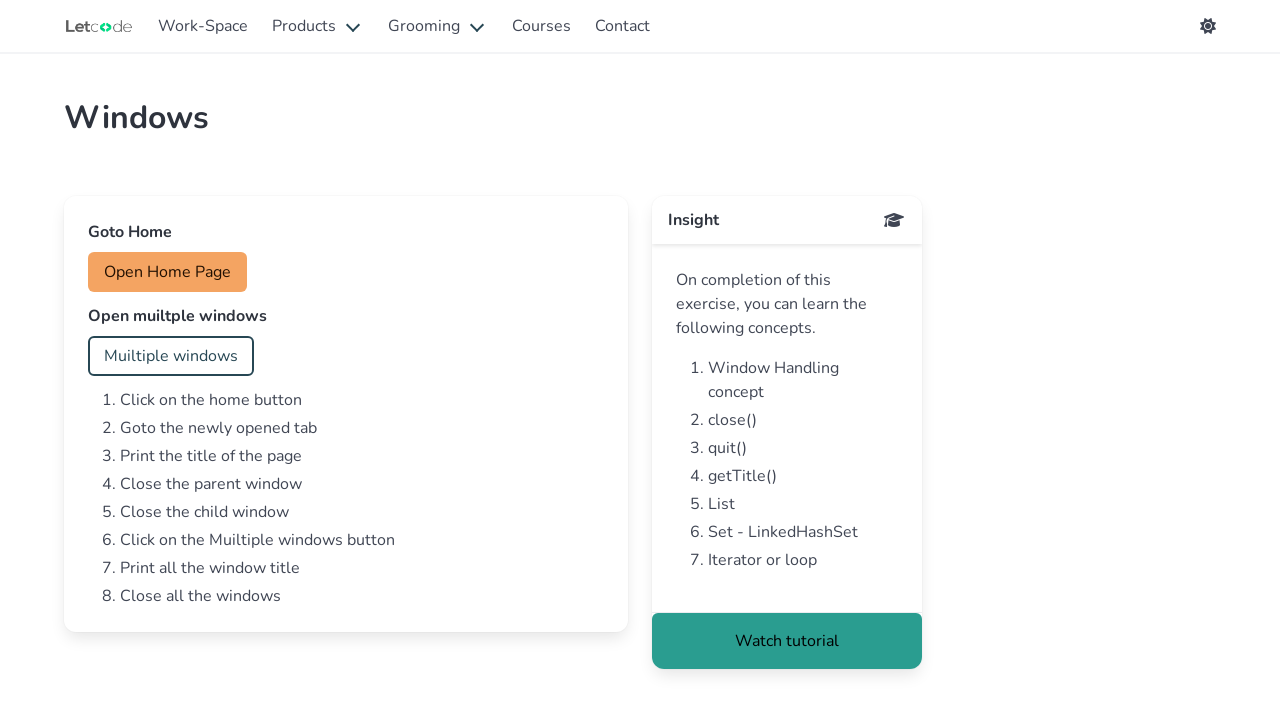

Clicked prompt button to trigger prompt dialog at (152, 440) on #prompt
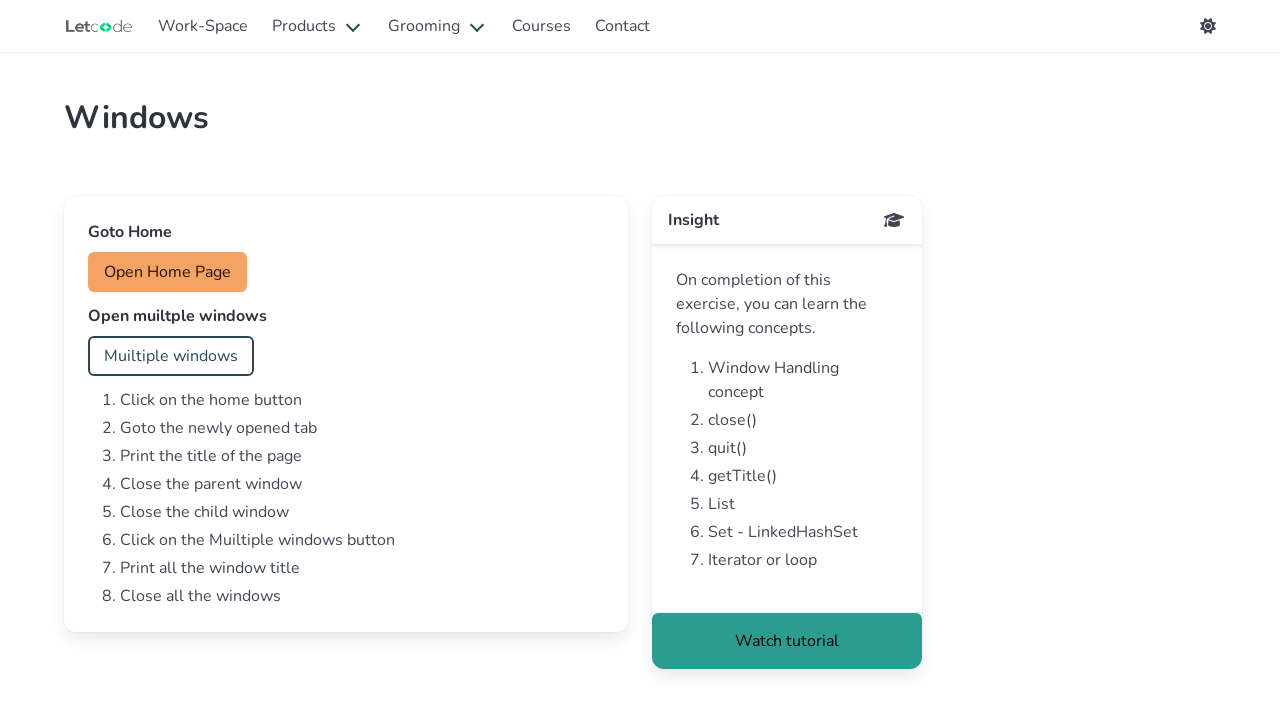

Checking page with URL: https://letcode.in/dropdowns
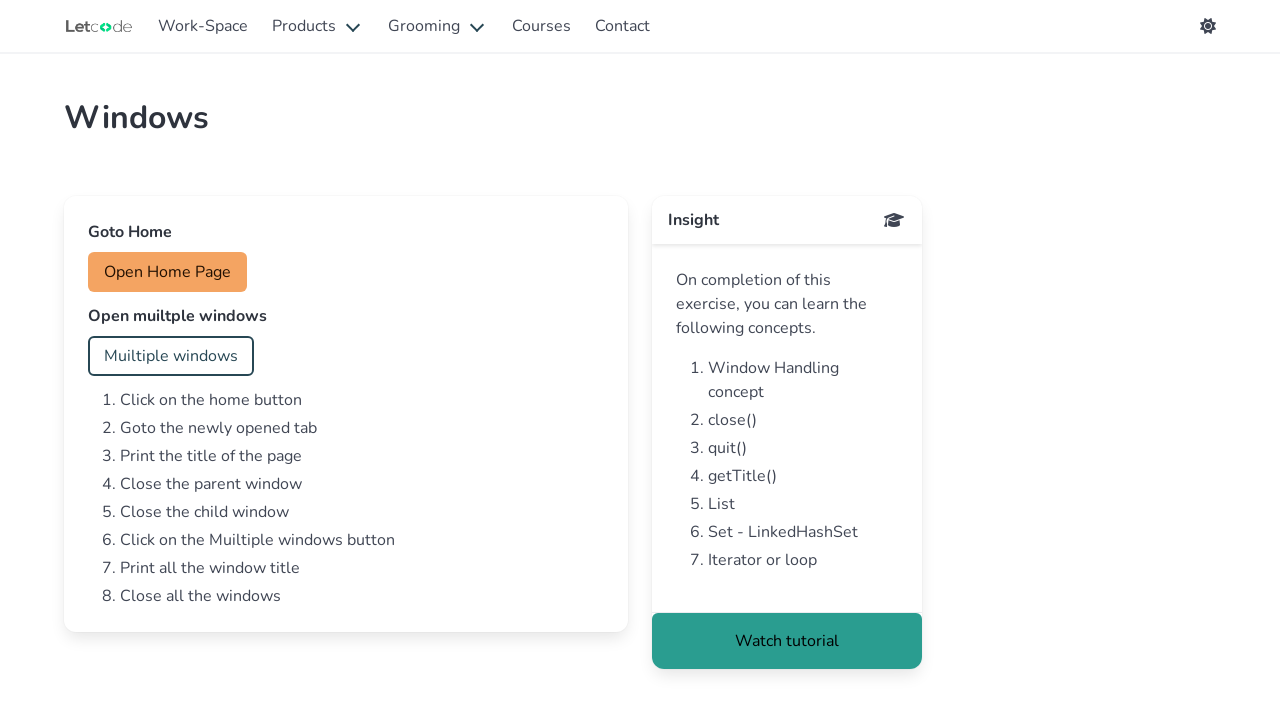

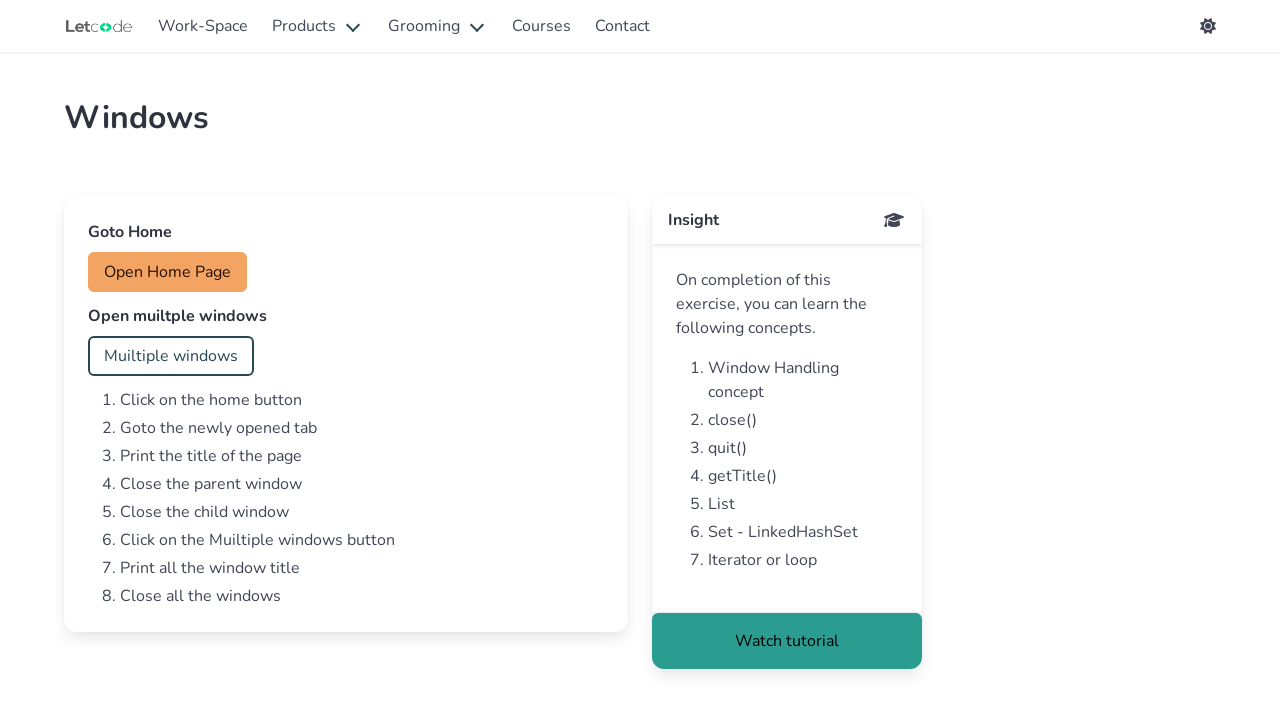